Verifies the text content of username and password labels on the login form

Starting URL: https://the-internet.herokuapp.com/

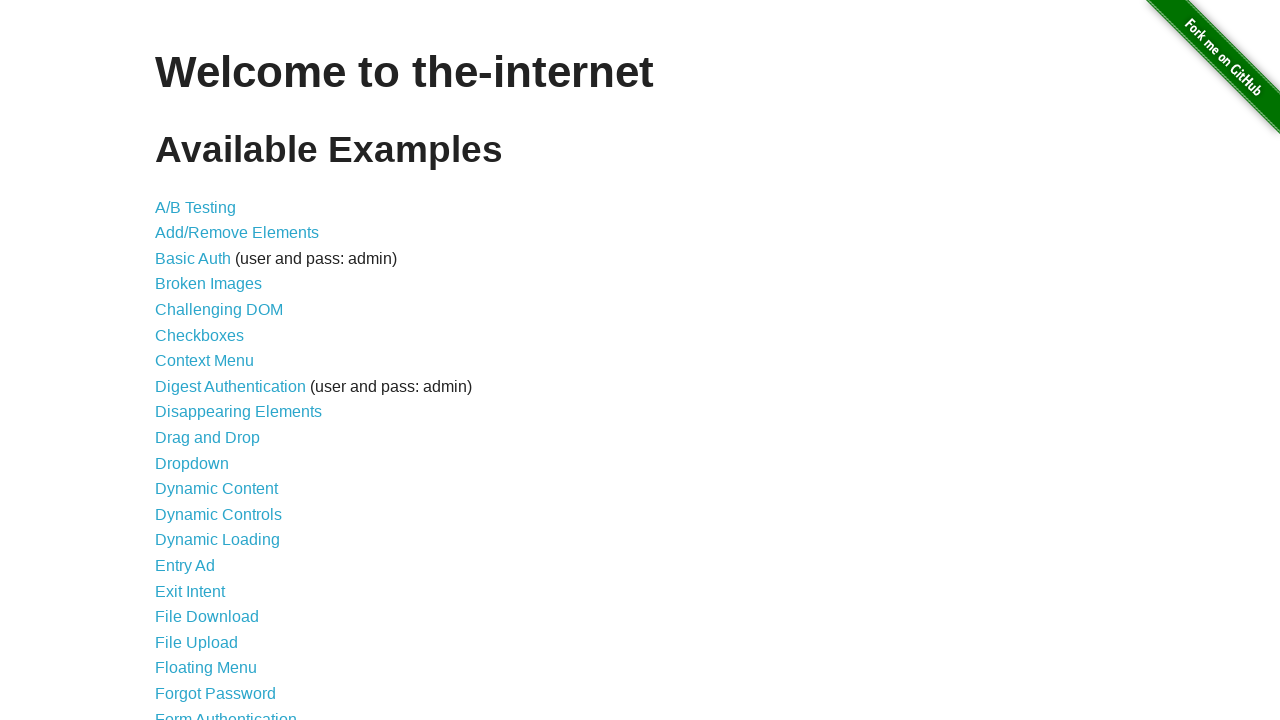

Clicked on Form Authentication link at (226, 712) on text=Form Authentication
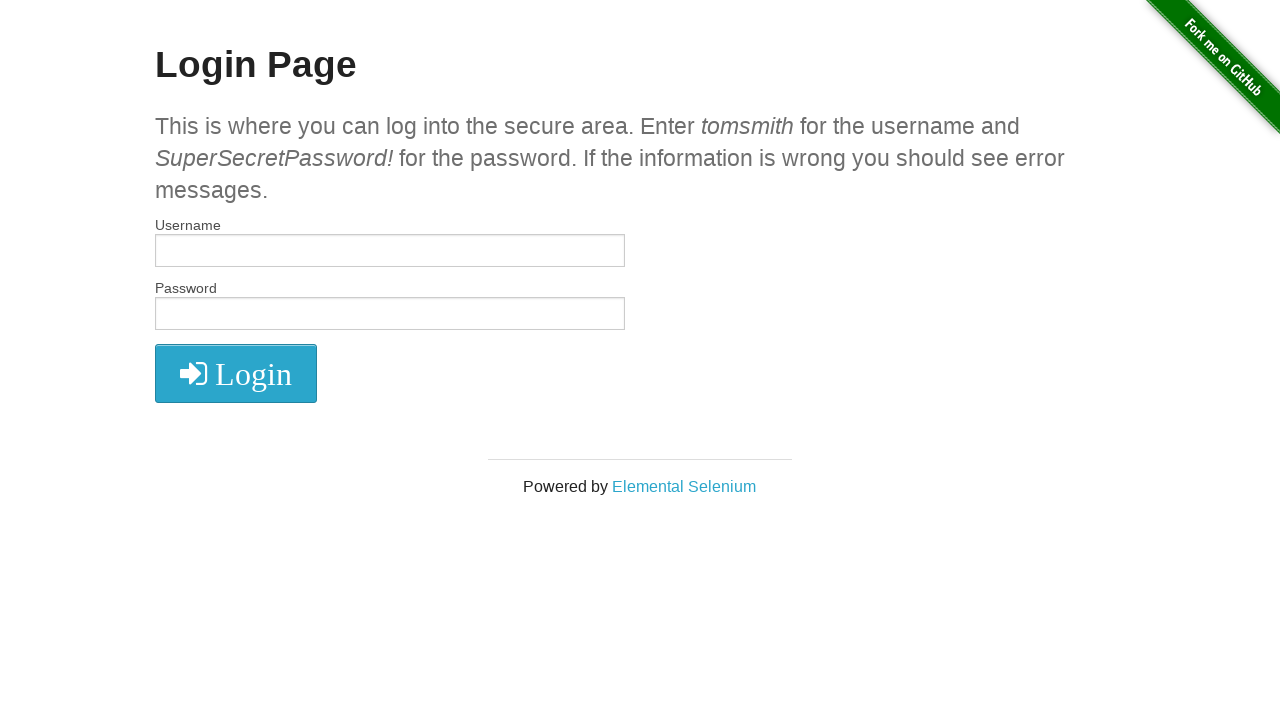

Retrieved all label text contents from the login form
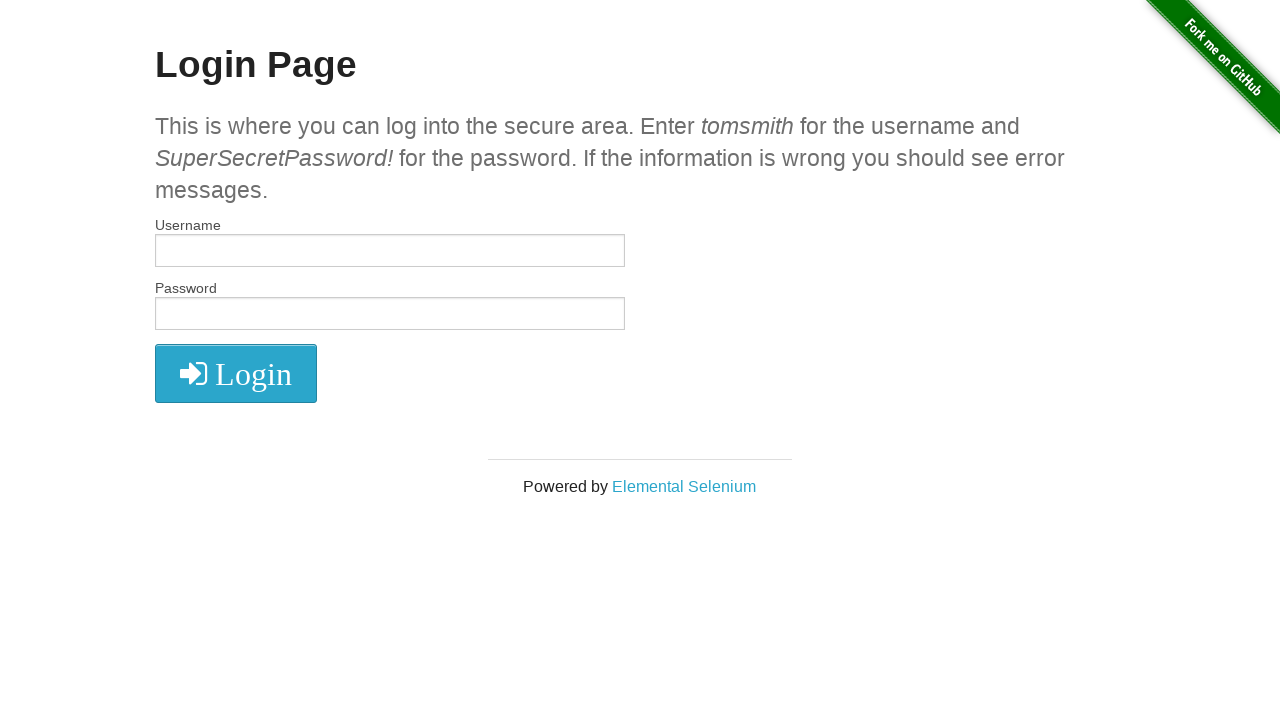

Verified first label text is 'Username'
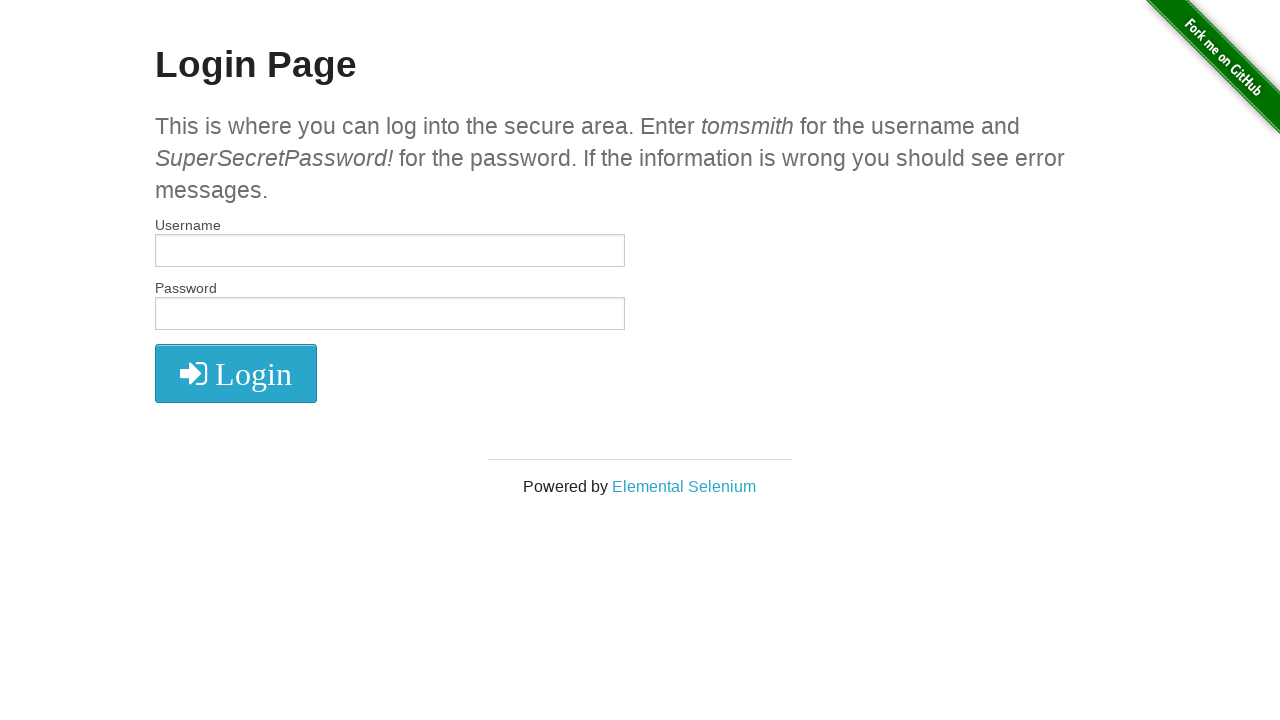

Verified second label text is 'Password'
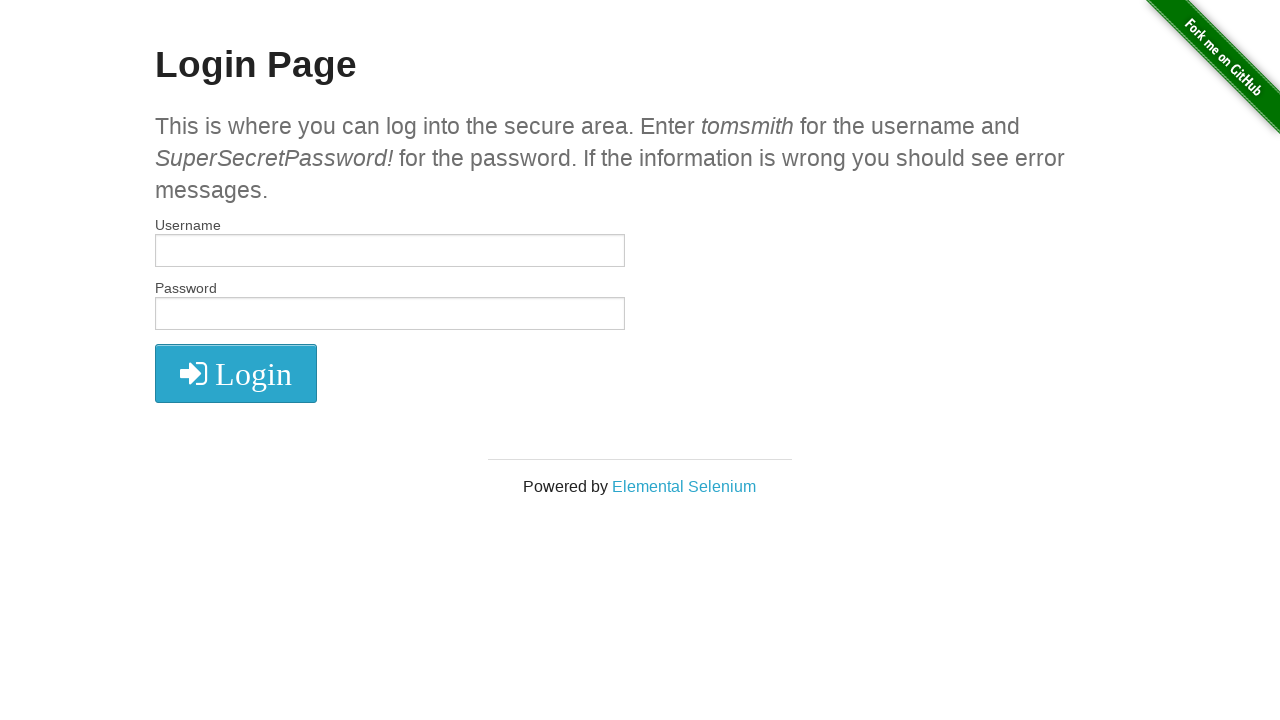

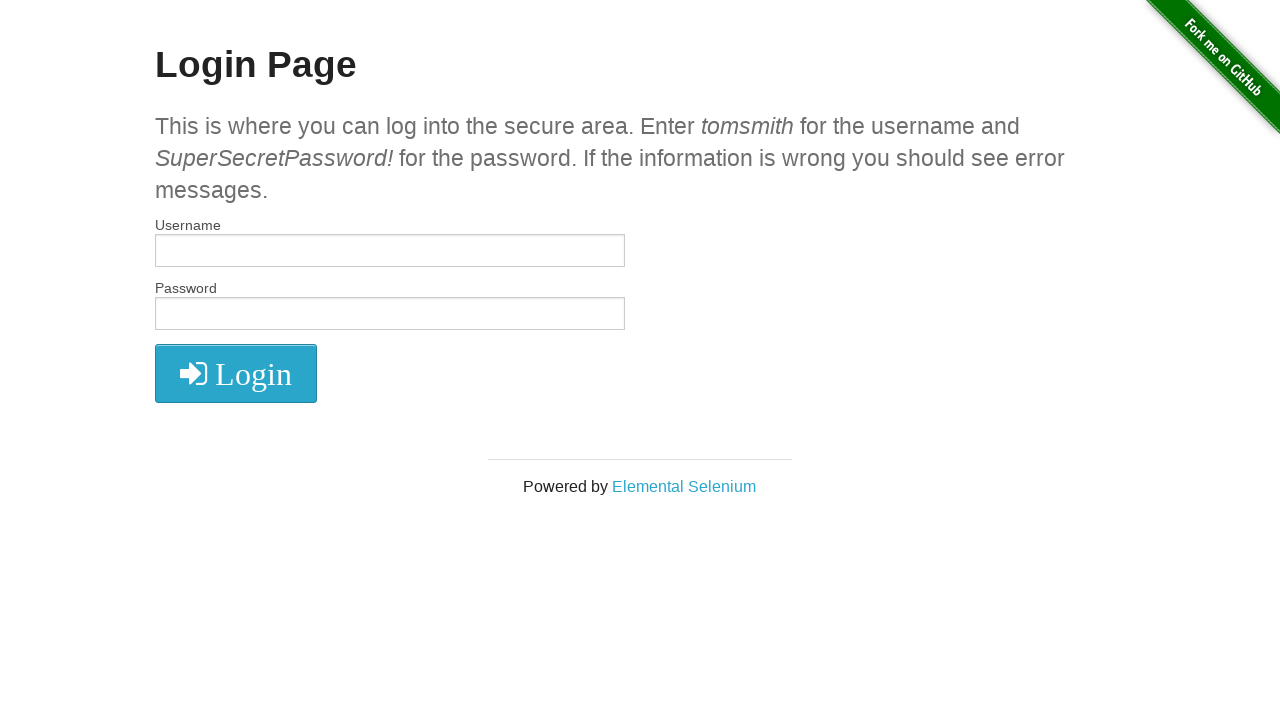